Tests calendar navigation by selecting a specific date (October 16, 2024) using both previous and next navigation buttons

Starting URL: http://seleniumpractise.blogspot.com/2016/08/how-to-handle-calendar-in-selenium.html

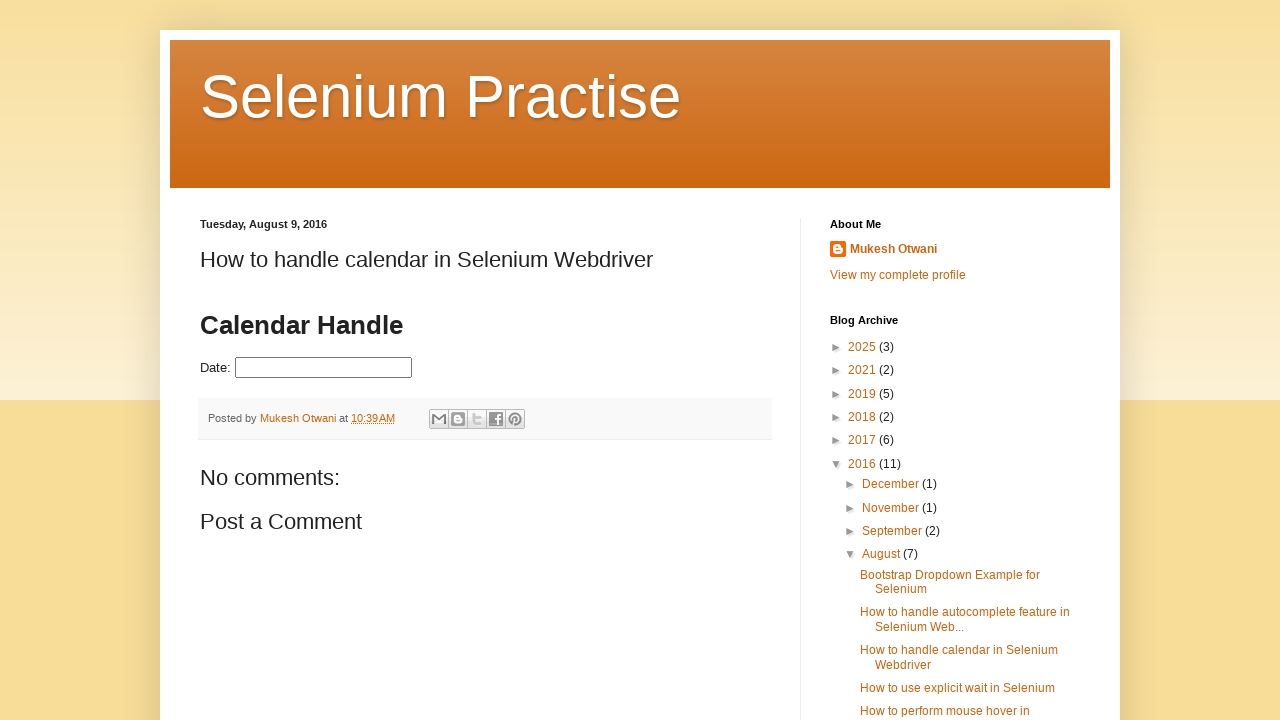

Clicked on datepicker input to open calendar at (324, 368) on input#datepicker
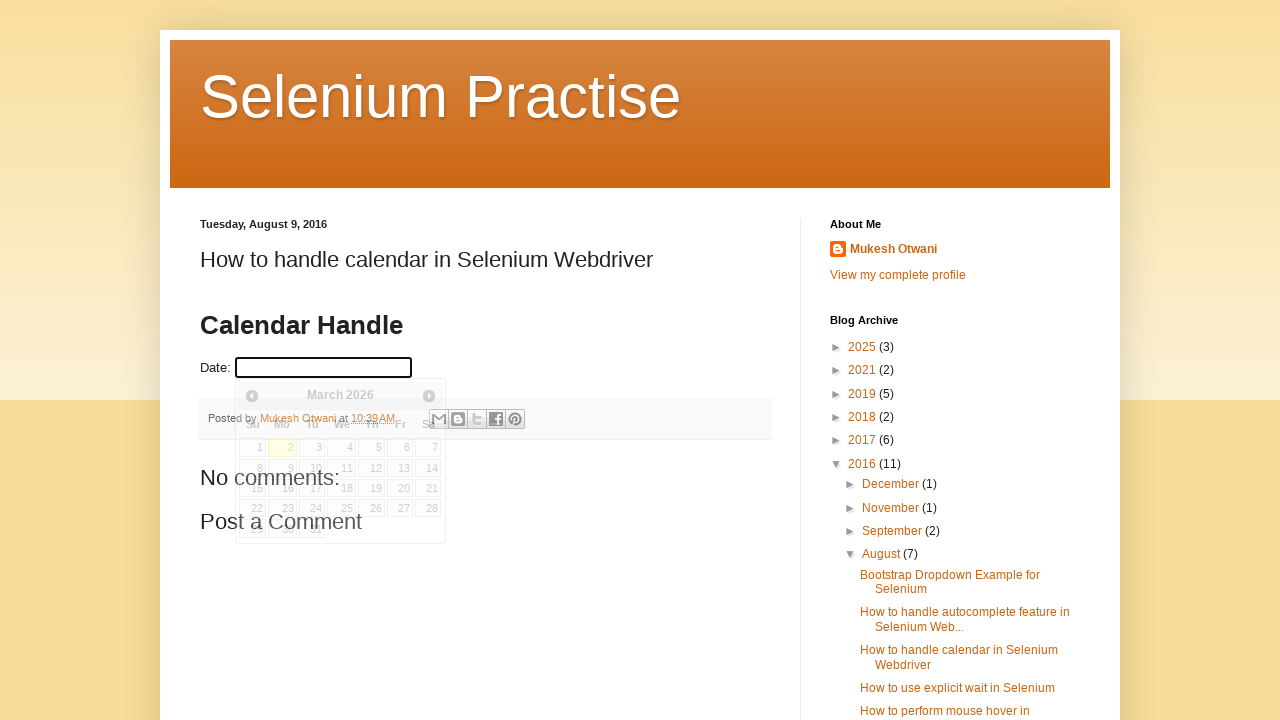

Calendar widget appeared and became visible
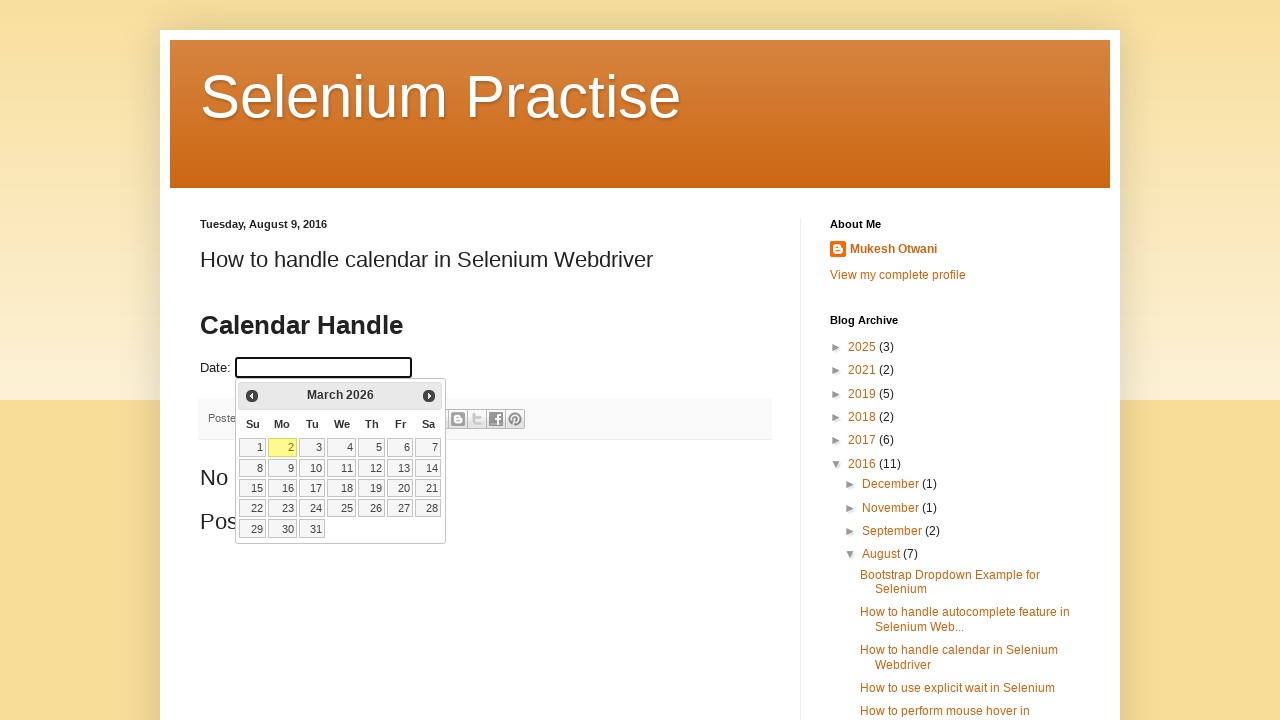

Clicked Previous button to navigate backwards from March 2026 at (252, 396) on xpath=//a[@title='Prev']
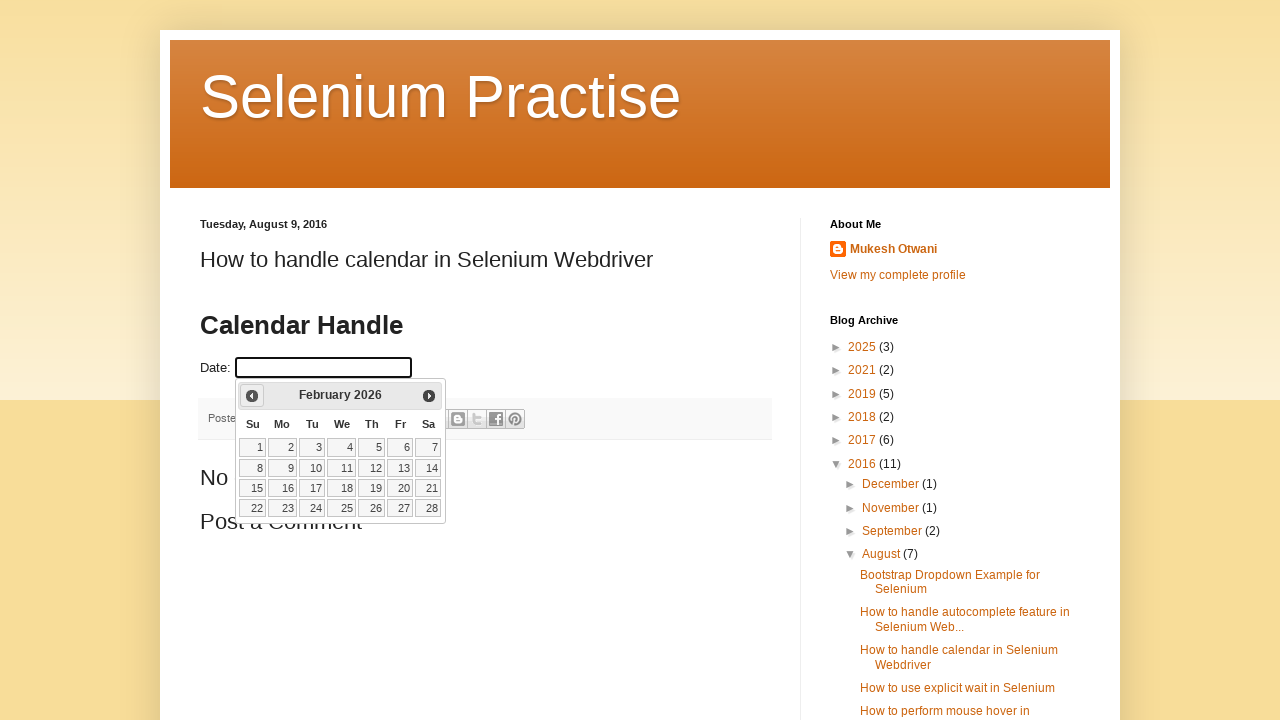

Clicked Previous button to navigate backwards from February 2026 at (252, 396) on xpath=//a[@title='Prev']
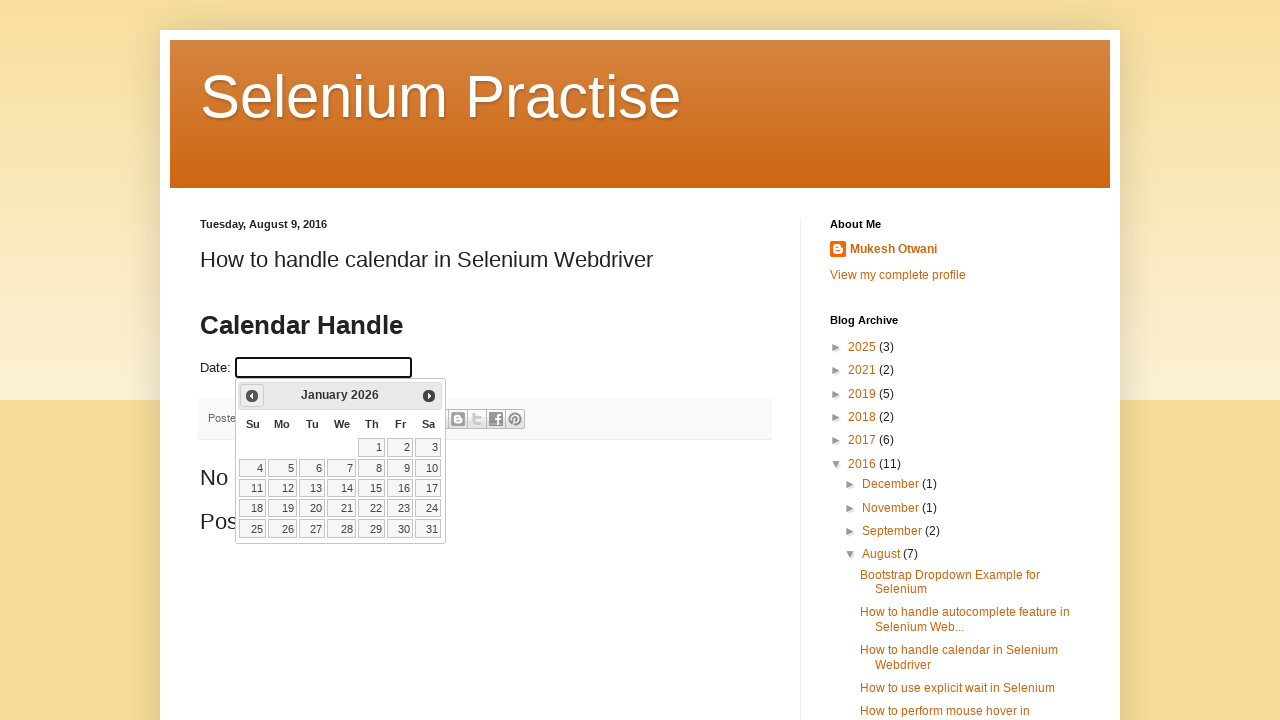

Clicked Previous button to navigate backwards from January 2026 at (252, 396) on xpath=//a[@title='Prev']
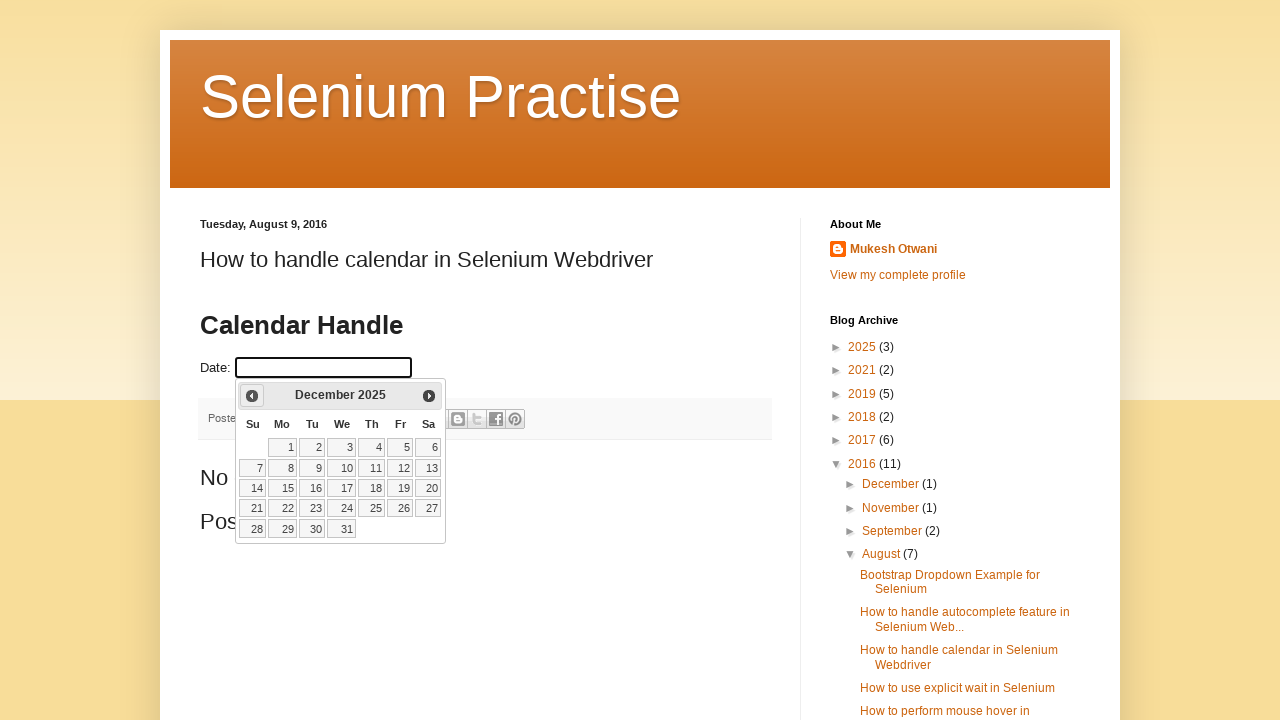

Clicked Previous button to navigate backwards from December 2025 at (252, 396) on xpath=//a[@title='Prev']
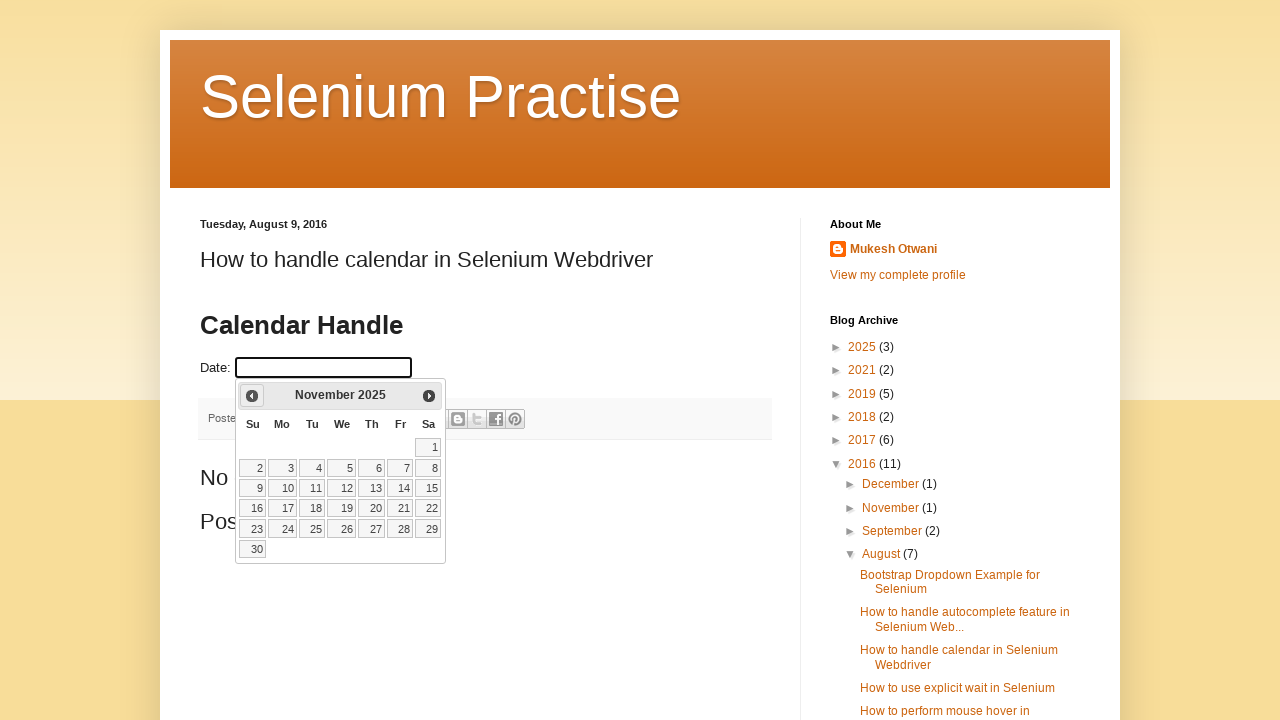

Clicked Previous button to navigate backwards from November 2025 at (252, 396) on xpath=//a[@title='Prev']
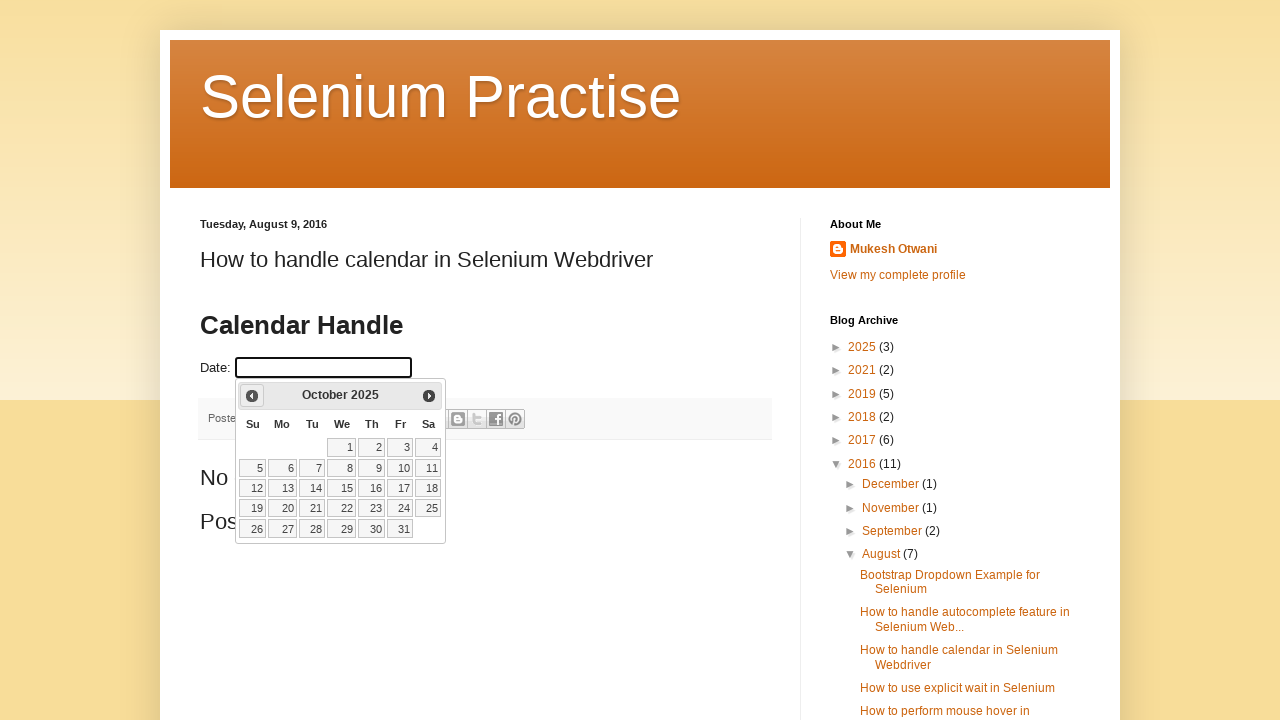

Clicked Previous button to navigate backwards from October 2025 at (252, 396) on xpath=//a[@title='Prev']
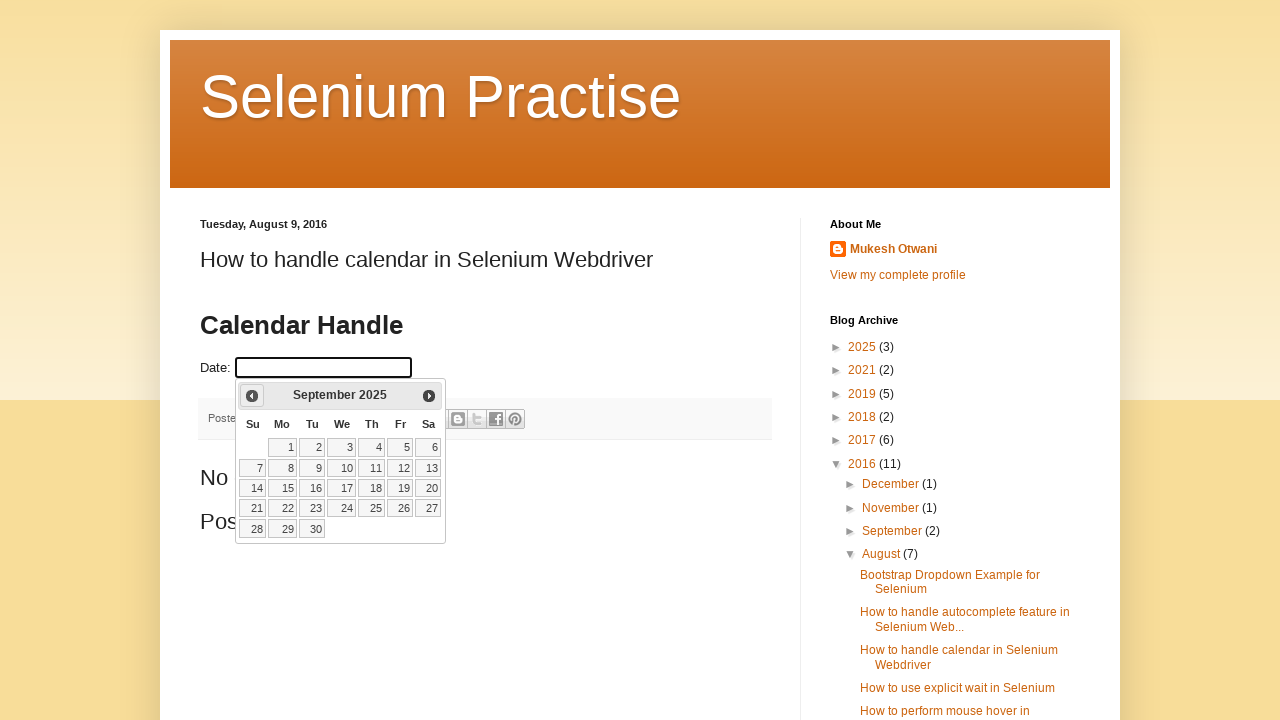

Clicked Previous button to navigate backwards from September 2025 at (252, 396) on xpath=//a[@title='Prev']
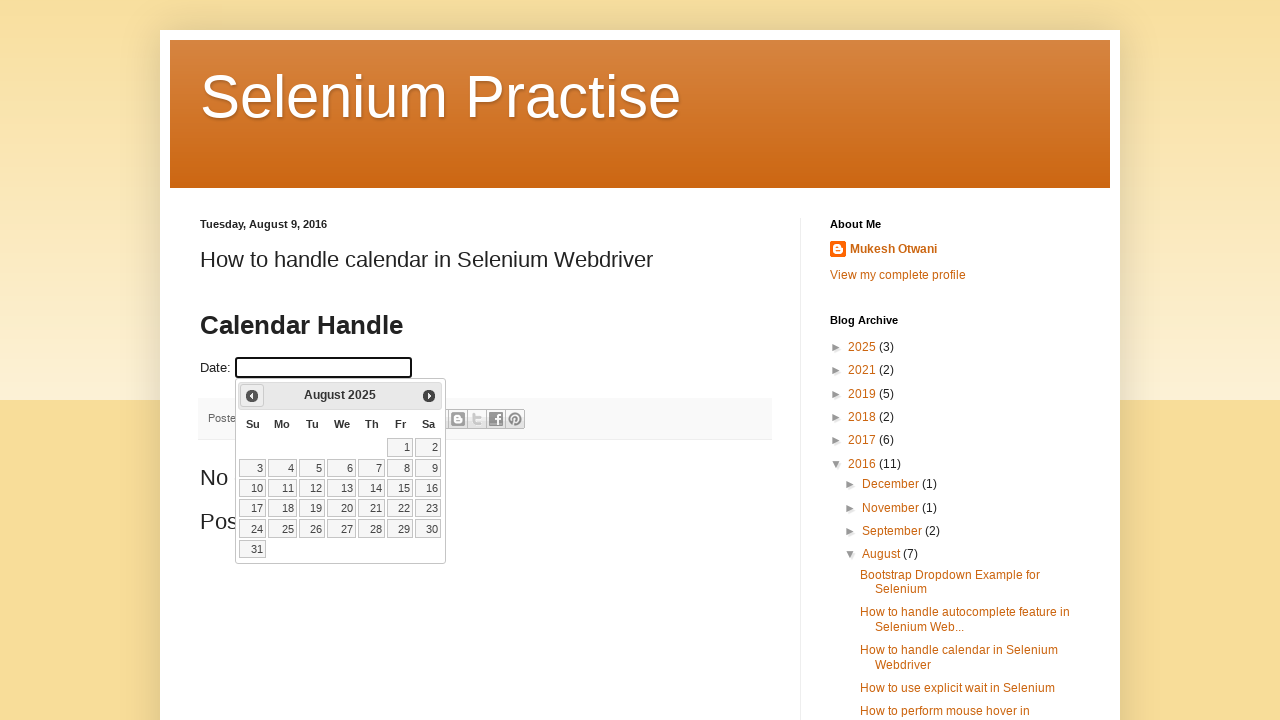

Clicked Previous button to navigate backwards from August 2025 at (252, 396) on xpath=//a[@title='Prev']
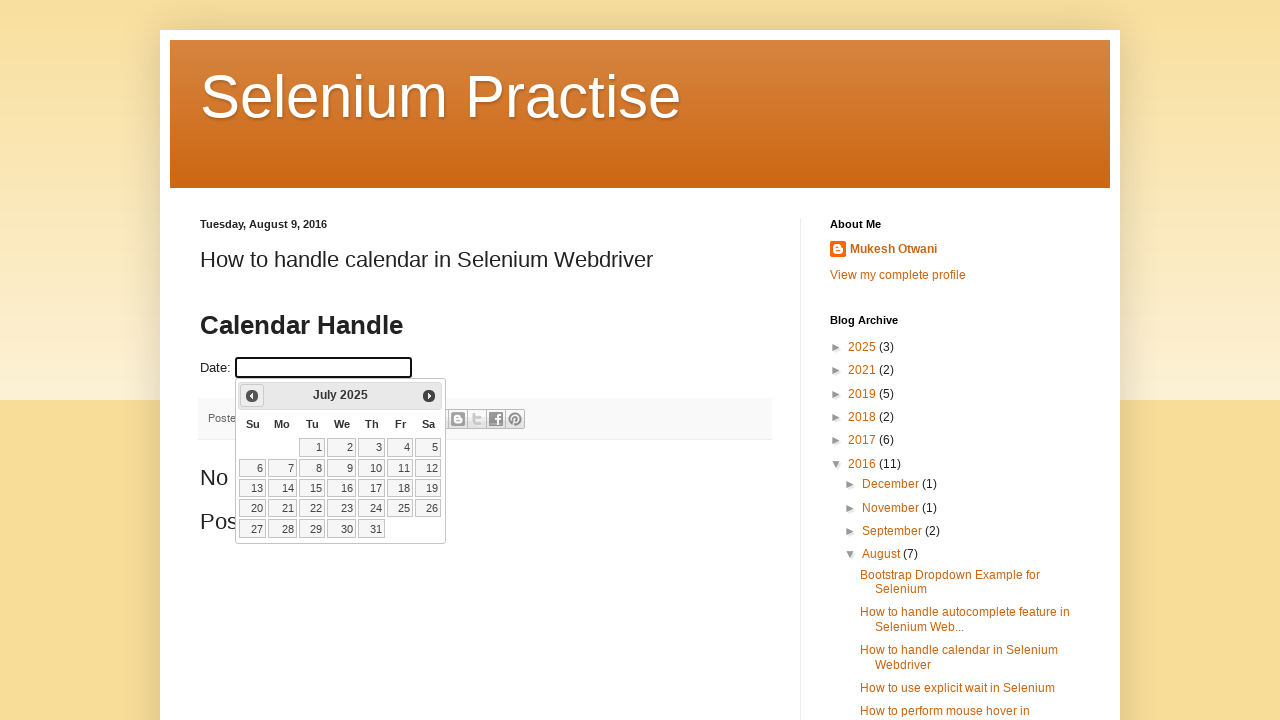

Clicked Previous button to navigate backwards from July 2025 at (252, 396) on xpath=//a[@title='Prev']
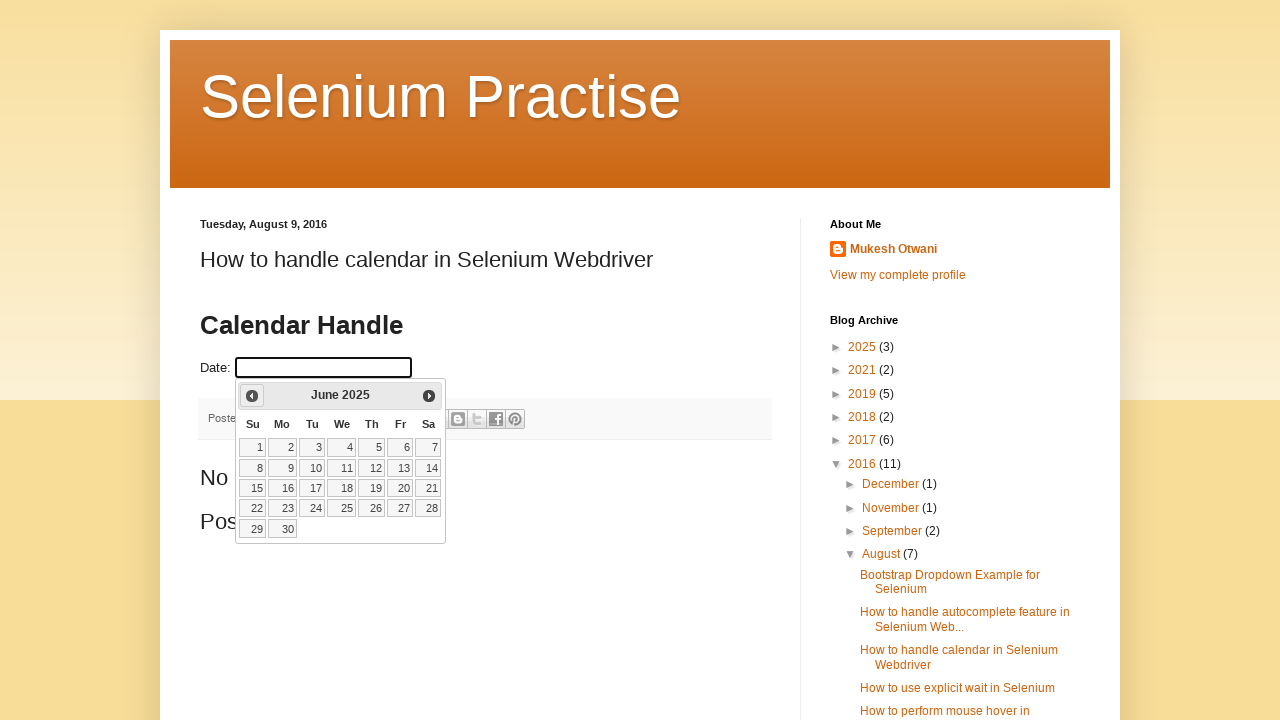

Clicked Previous button to navigate backwards from June 2025 at (252, 396) on xpath=//a[@title='Prev']
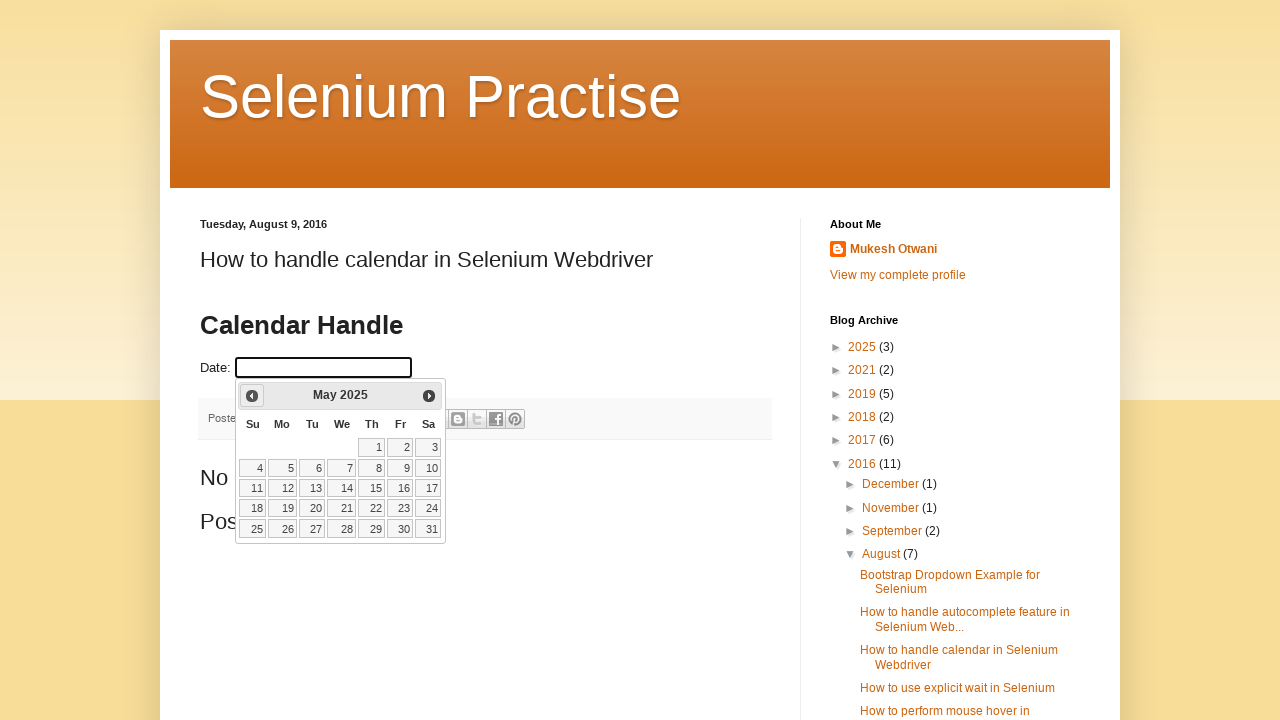

Clicked Previous button to navigate backwards from May 2025 at (252, 396) on xpath=//a[@title='Prev']
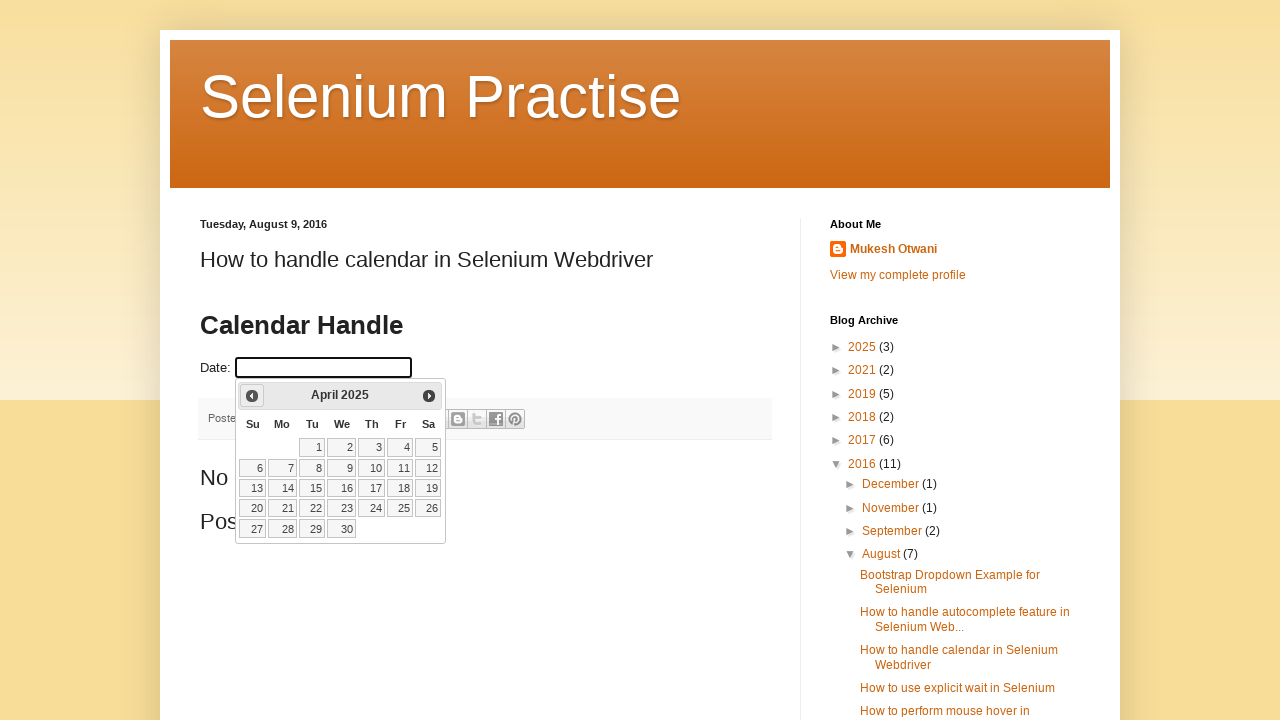

Clicked Previous button to navigate backwards from April 2025 at (252, 396) on xpath=//a[@title='Prev']
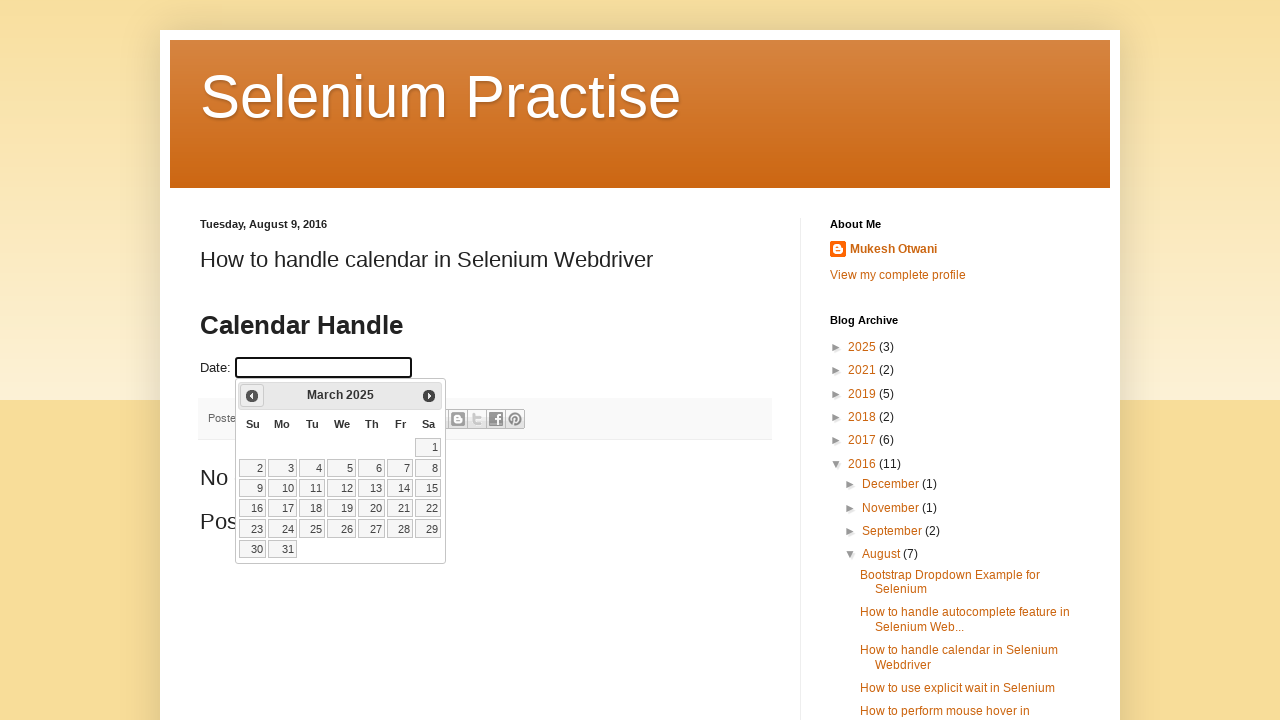

Clicked Previous button to navigate backwards from March 2025 at (252, 396) on xpath=//a[@title='Prev']
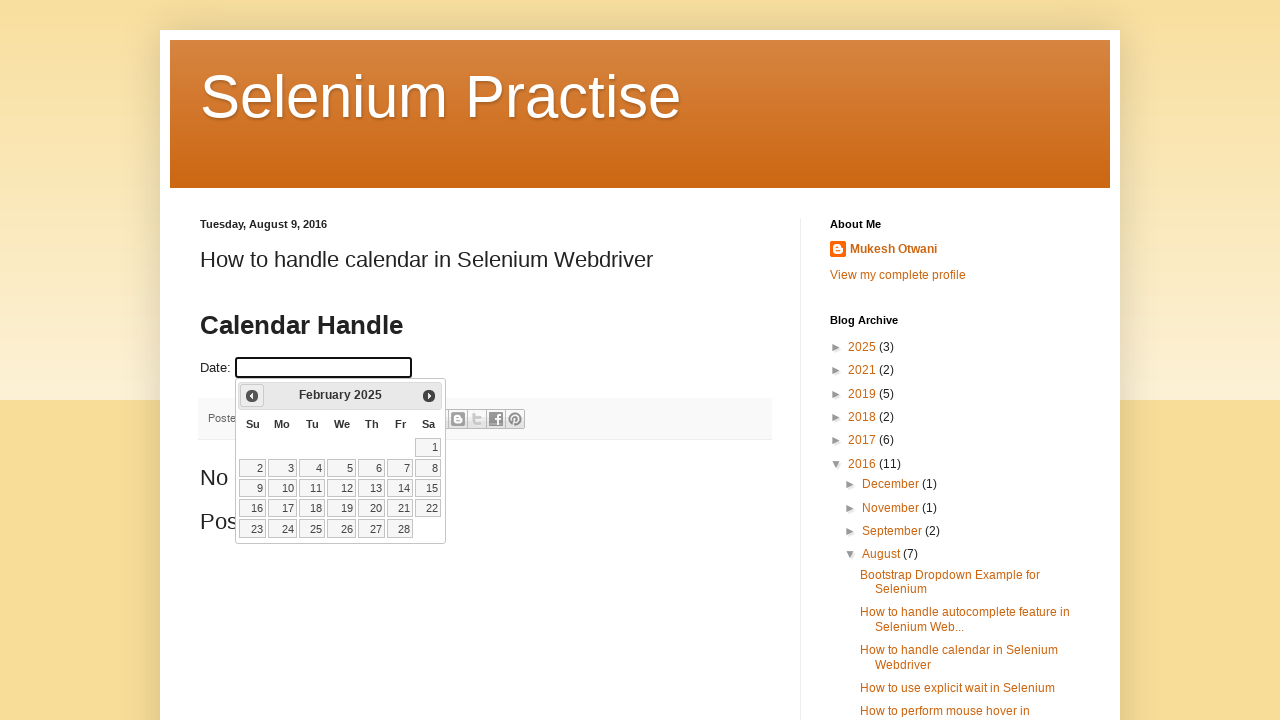

Clicked Previous button to navigate backwards from February 2025 at (252, 396) on xpath=//a[@title='Prev']
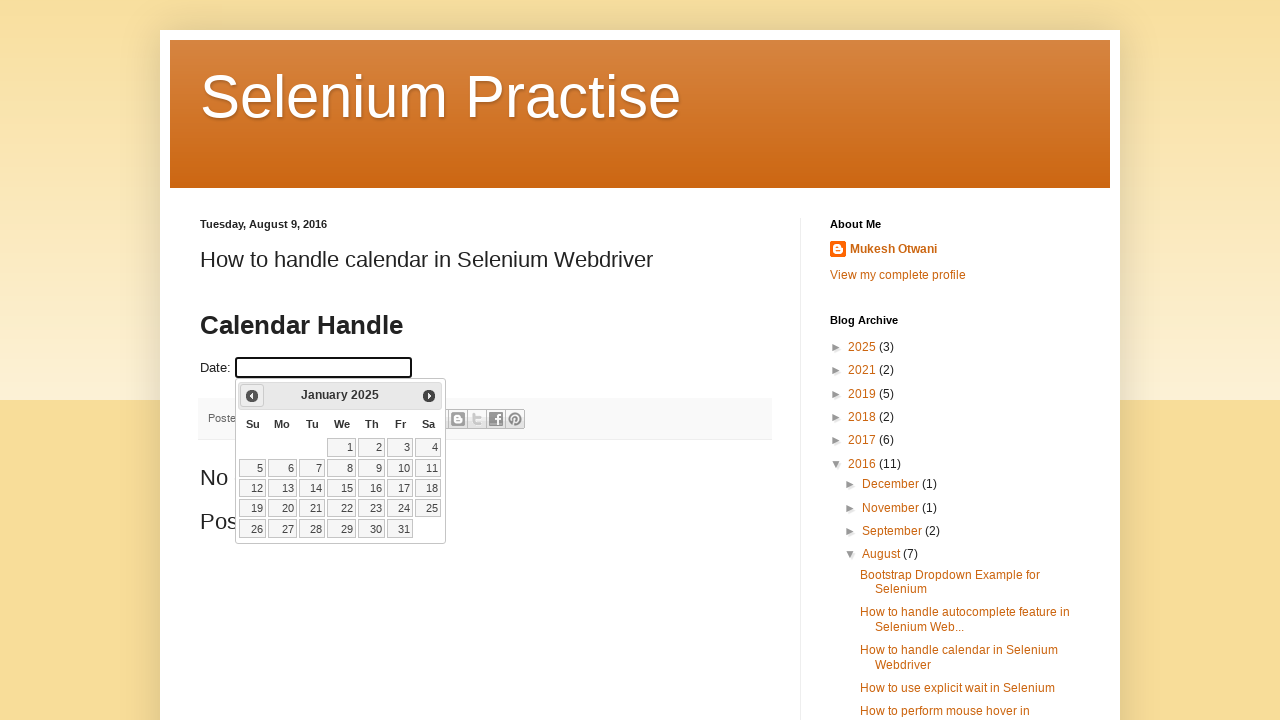

Clicked Previous button to navigate backwards from January 2025 at (252, 396) on xpath=//a[@title='Prev']
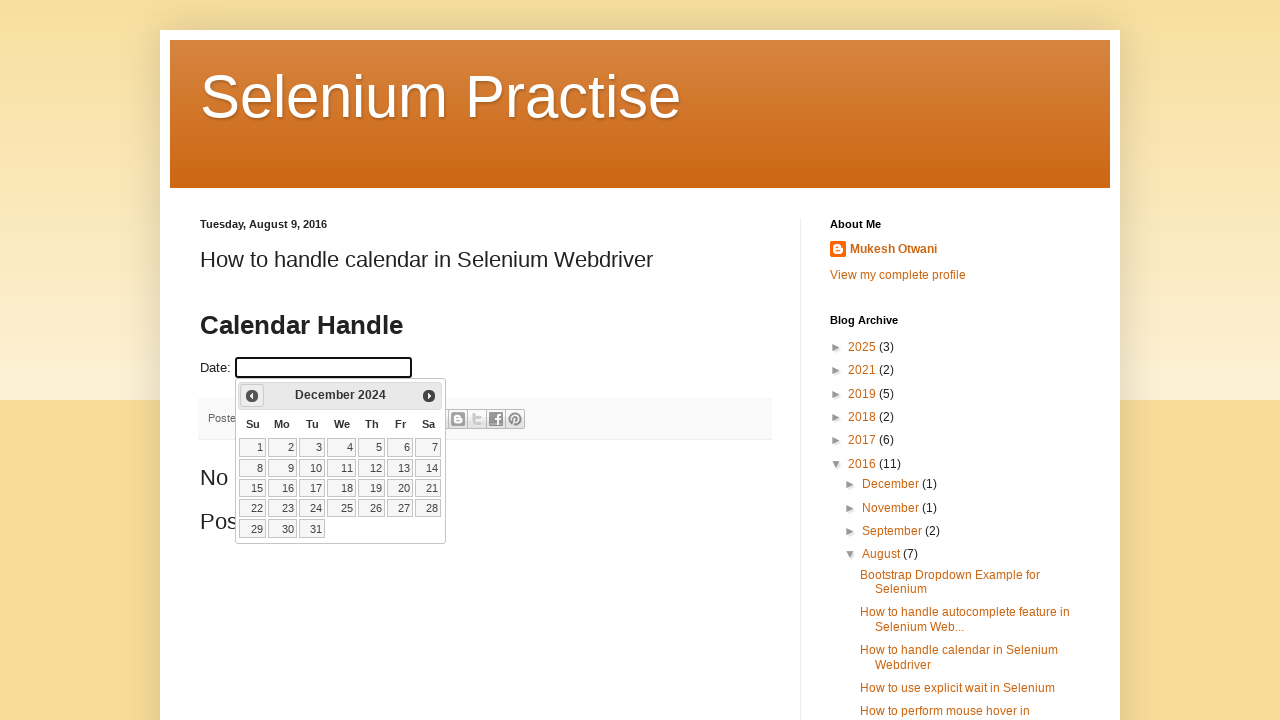

Clicked Previous button to navigate backwards from December 2024 at (252, 396) on xpath=//a[@title='Prev']
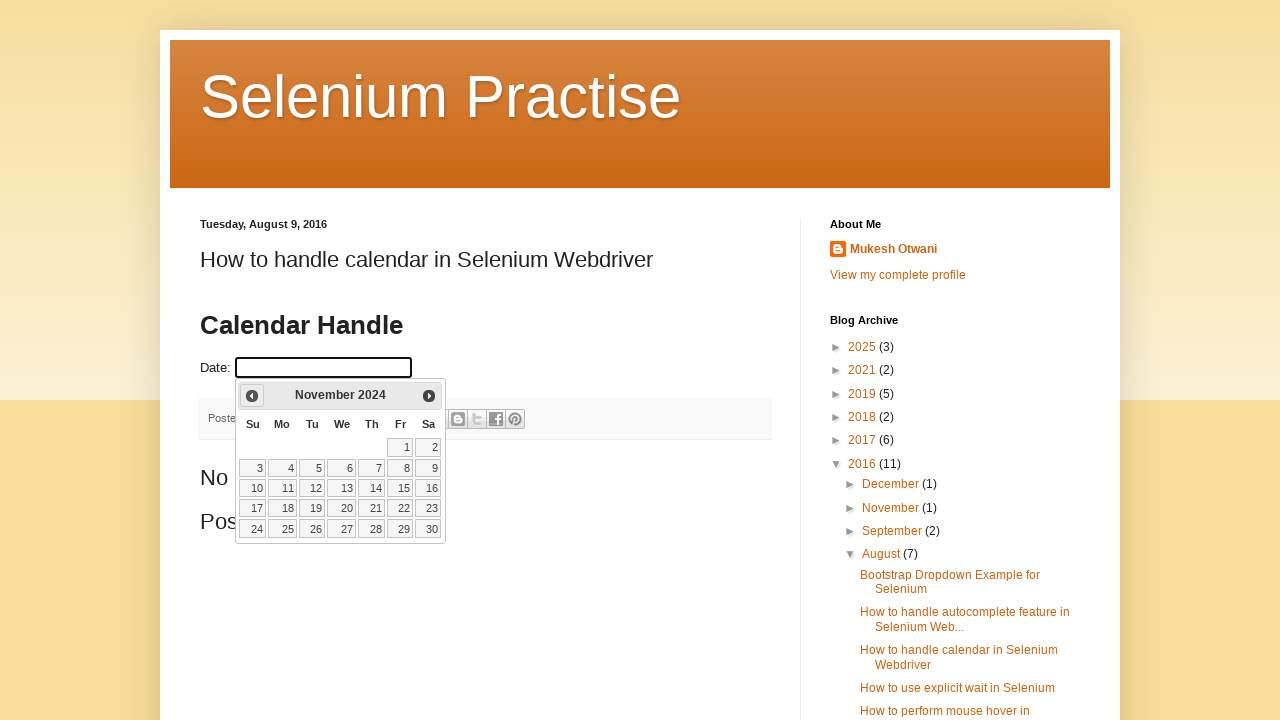

Clicked Previous button to navigate backwards from November 2024 at (252, 396) on xpath=//a[@title='Prev']
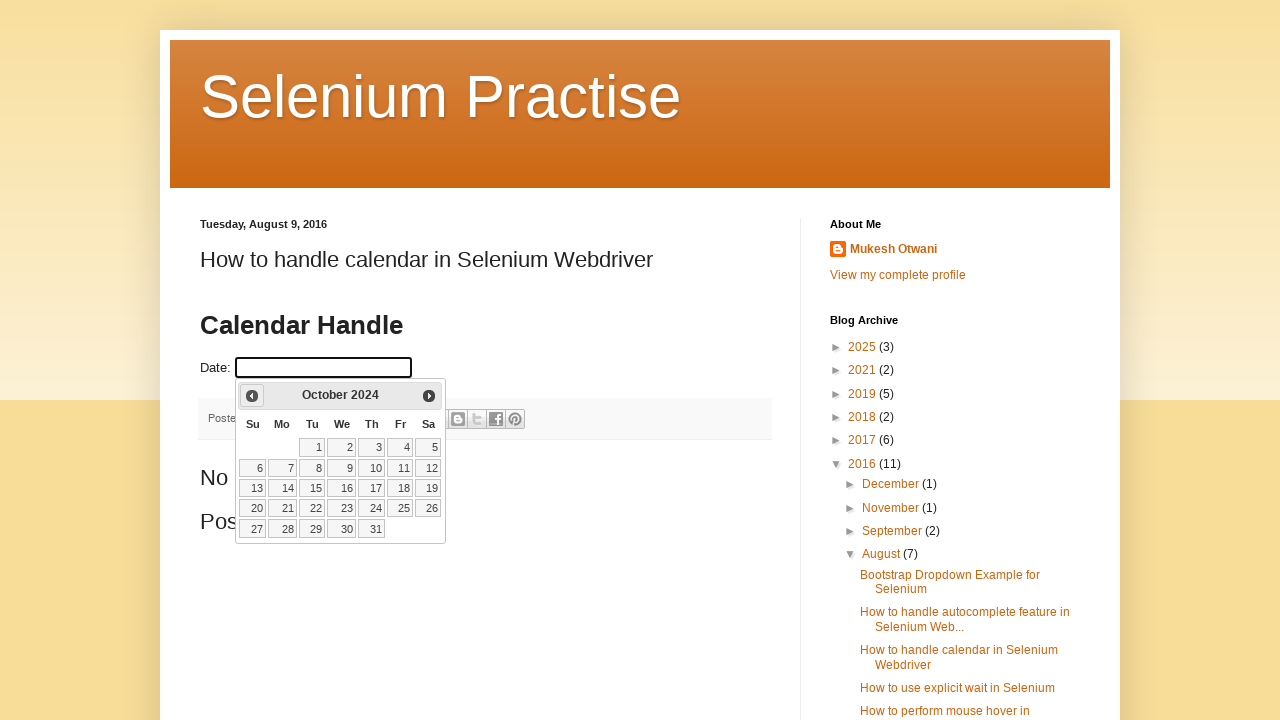

Reached target month/year: October 2024
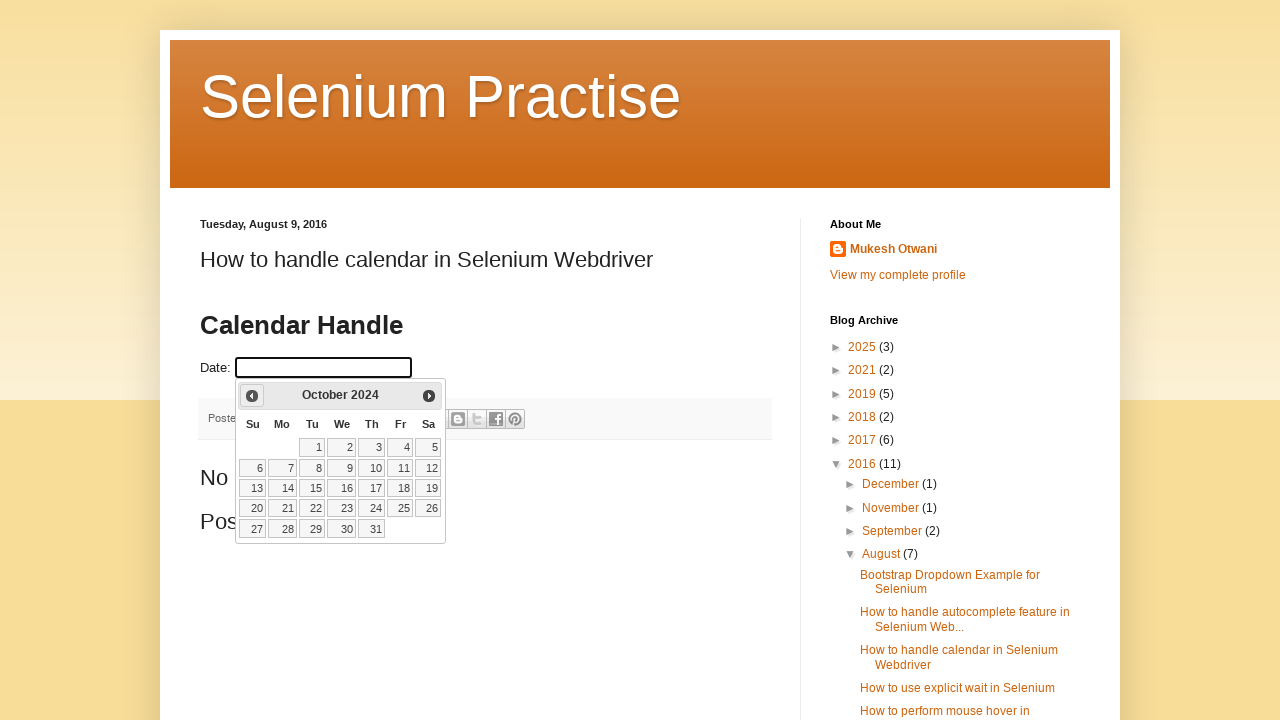

Selected target date: October 16, 2024 at (342, 488) on //table[@class='ui-datepicker-calendar']//td[@data-handler='selectDay']/a[text()
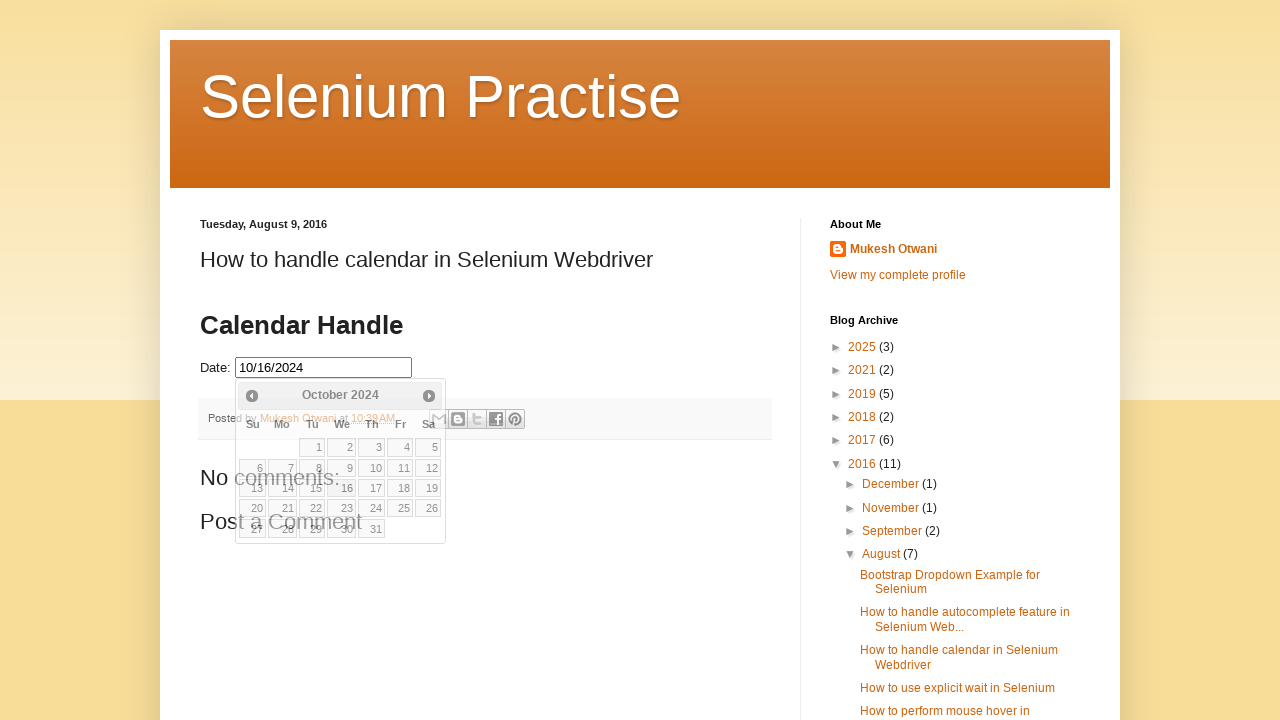

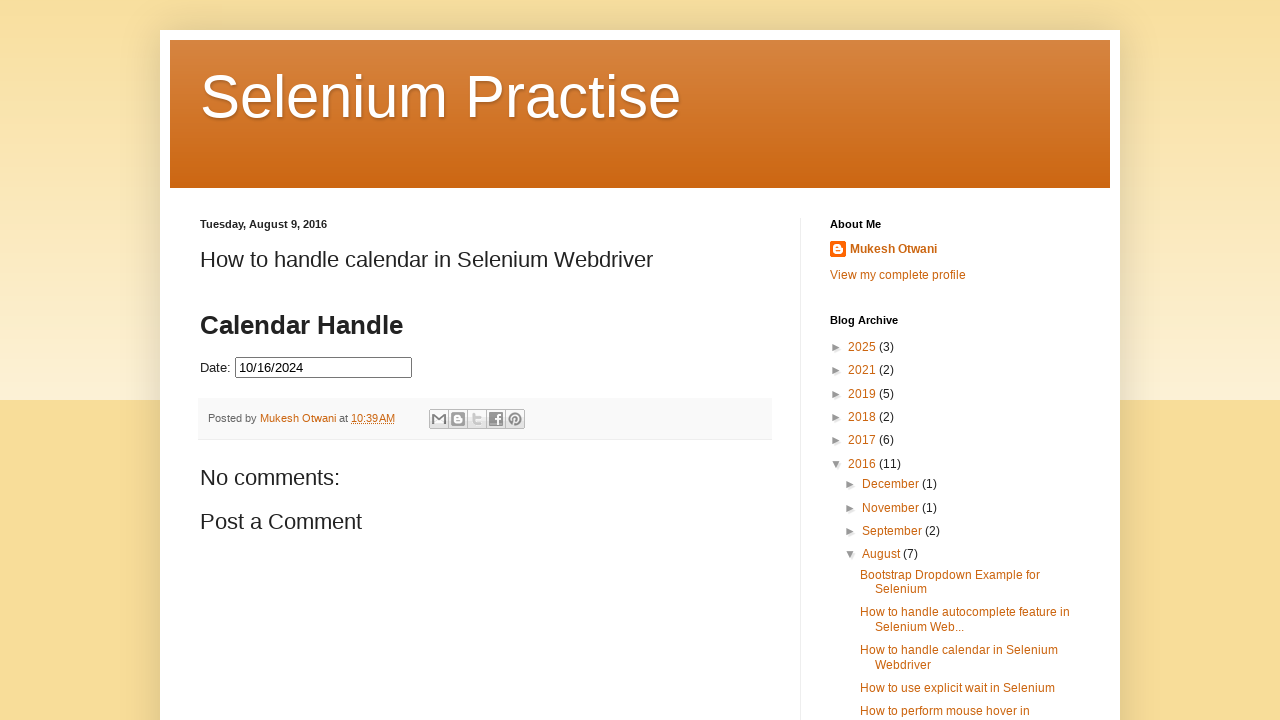